Navigates to Aldi Süd shop offers page and scrolls down multiple times to load dynamic content, then verifies product listings are displayed

Starting URL: https://www.prospektangebote.de/geschaefte/aldi-sud/angebote

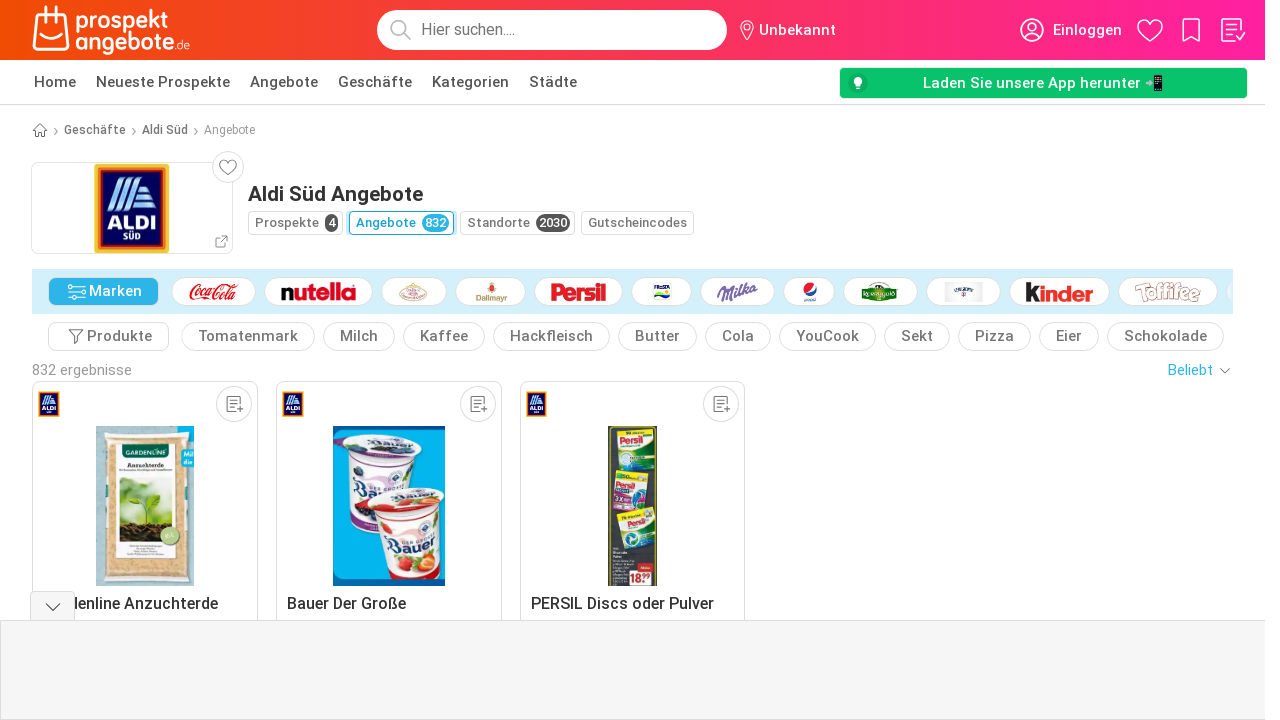

Scrolled down to load dynamic content (scroll 1 of 5)
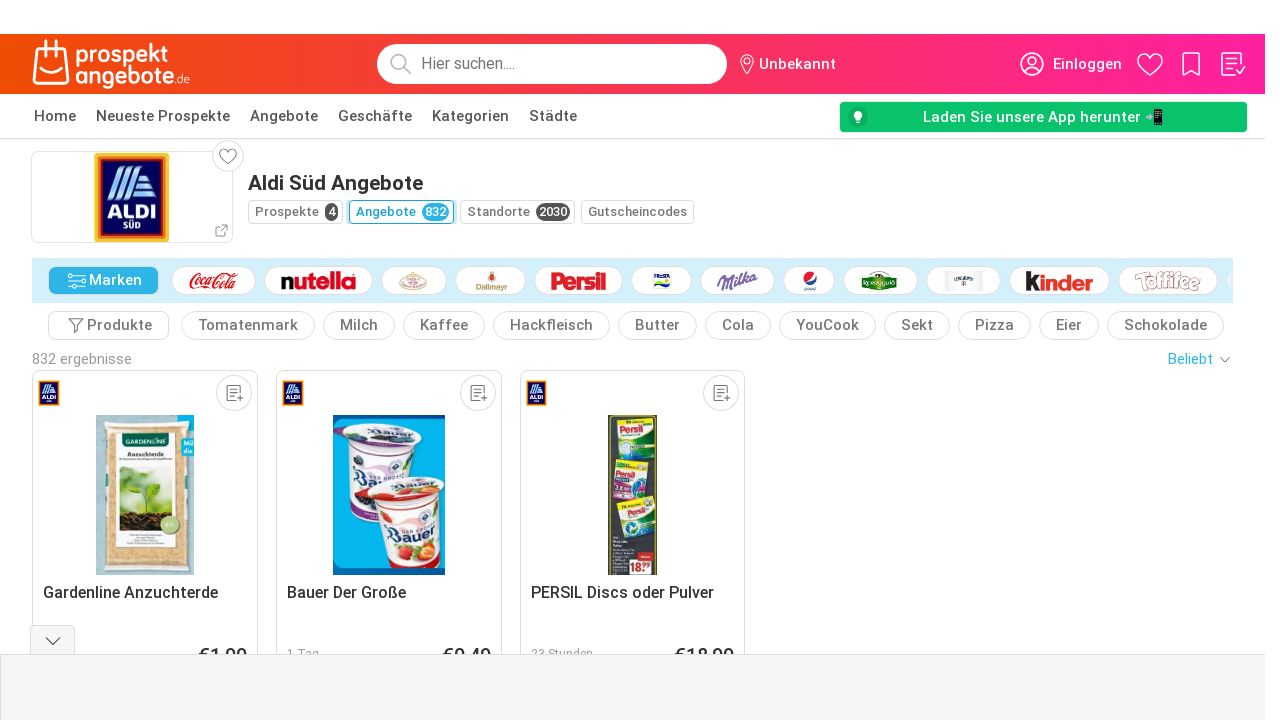

Waited 2 seconds for content to load after scroll 1
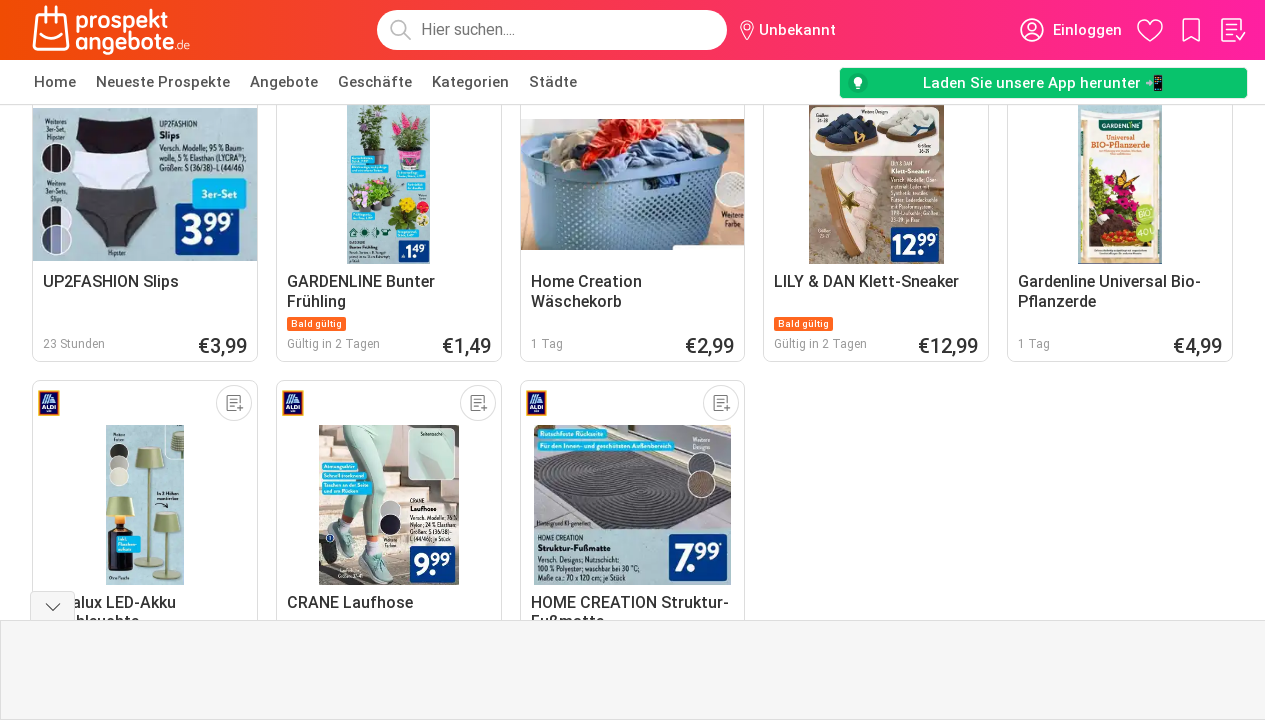

Scrolled down to load dynamic content (scroll 2 of 5)
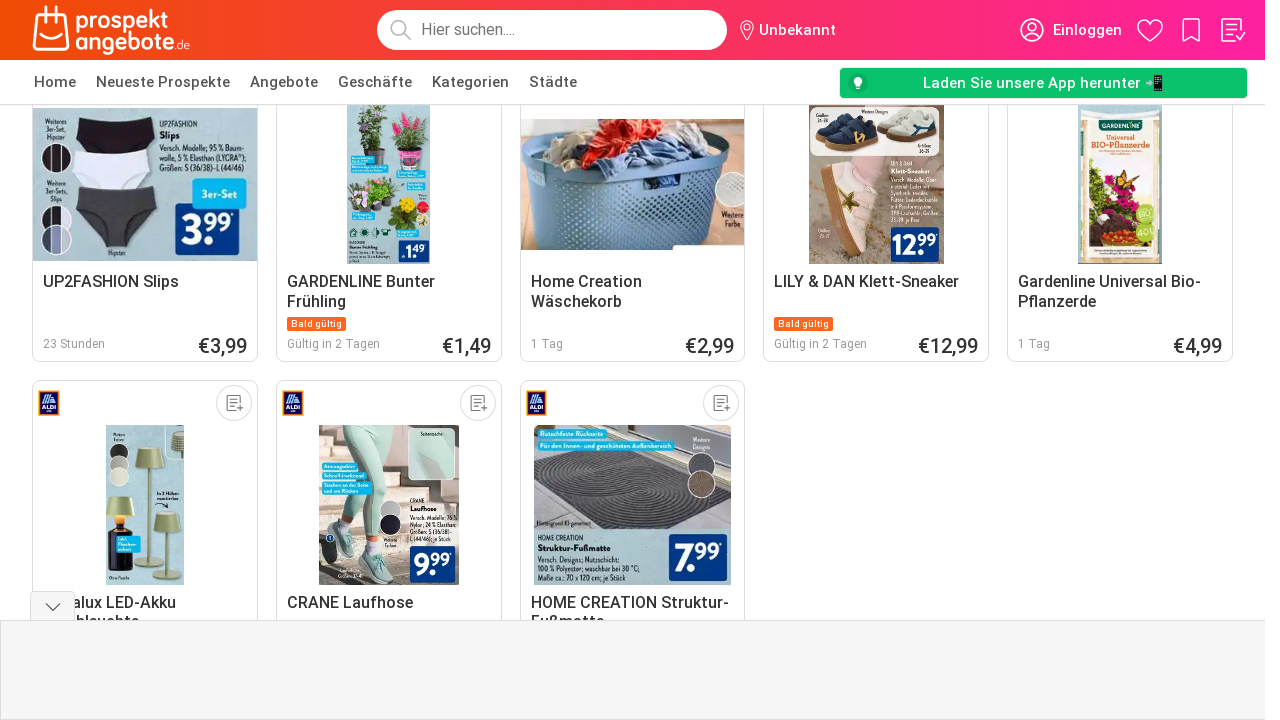

Waited 2 seconds for content to load after scroll 2
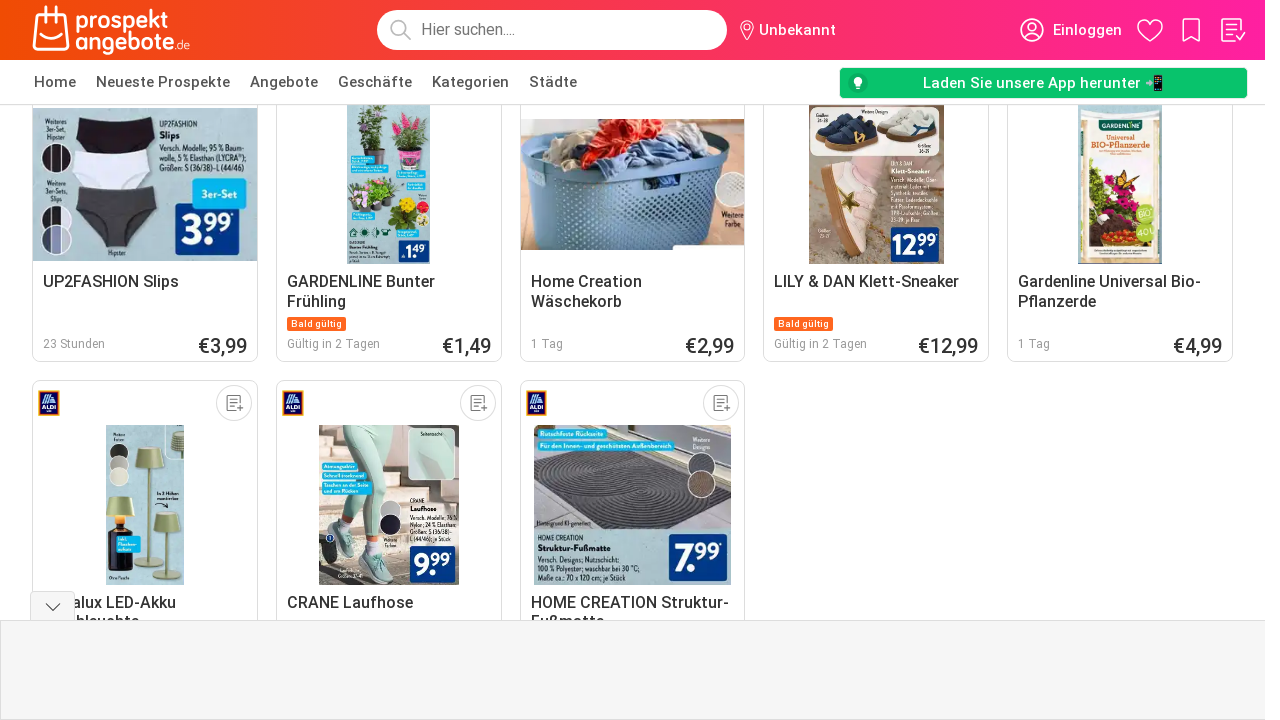

Scrolled down to load dynamic content (scroll 3 of 5)
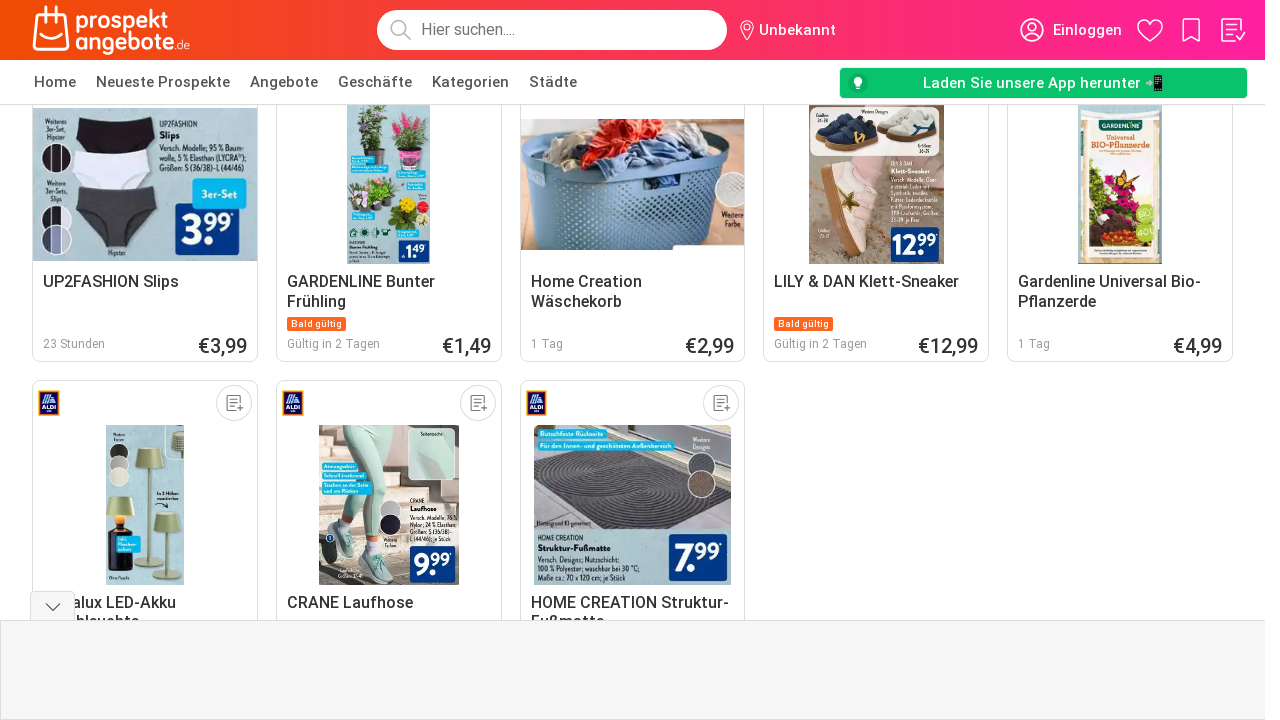

Waited 2 seconds for content to load after scroll 3
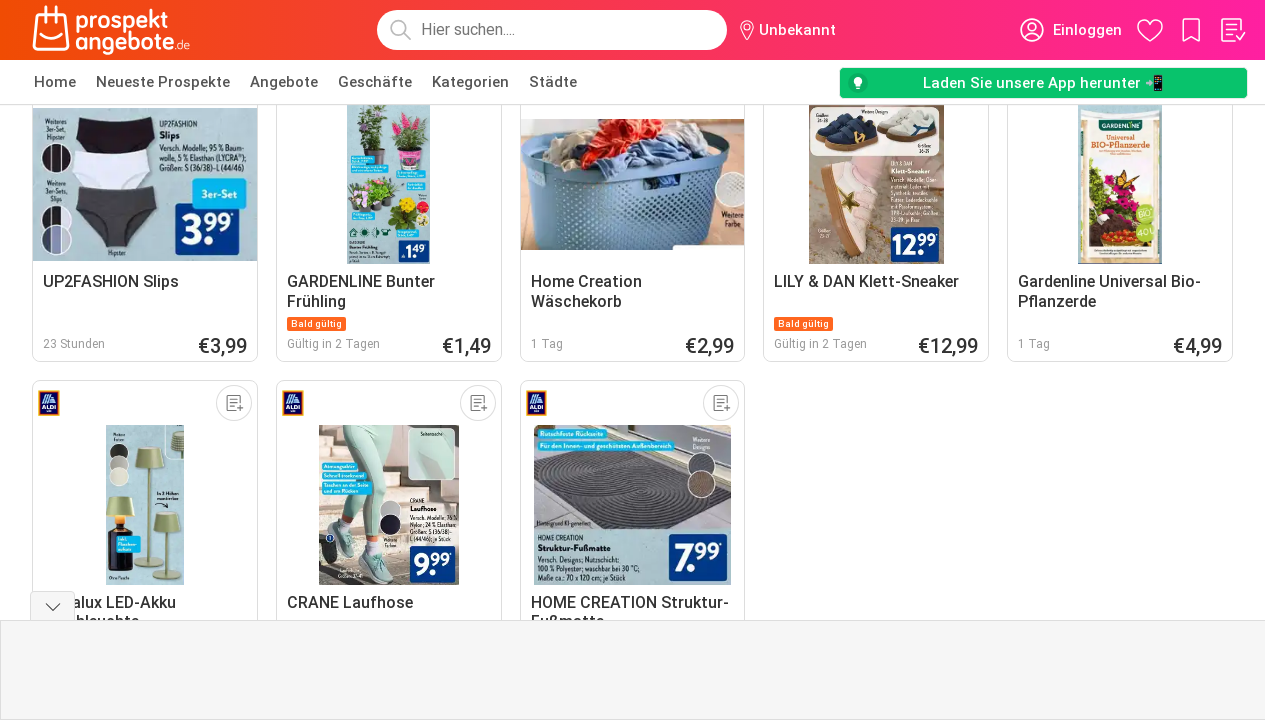

Scrolled down to load dynamic content (scroll 4 of 5)
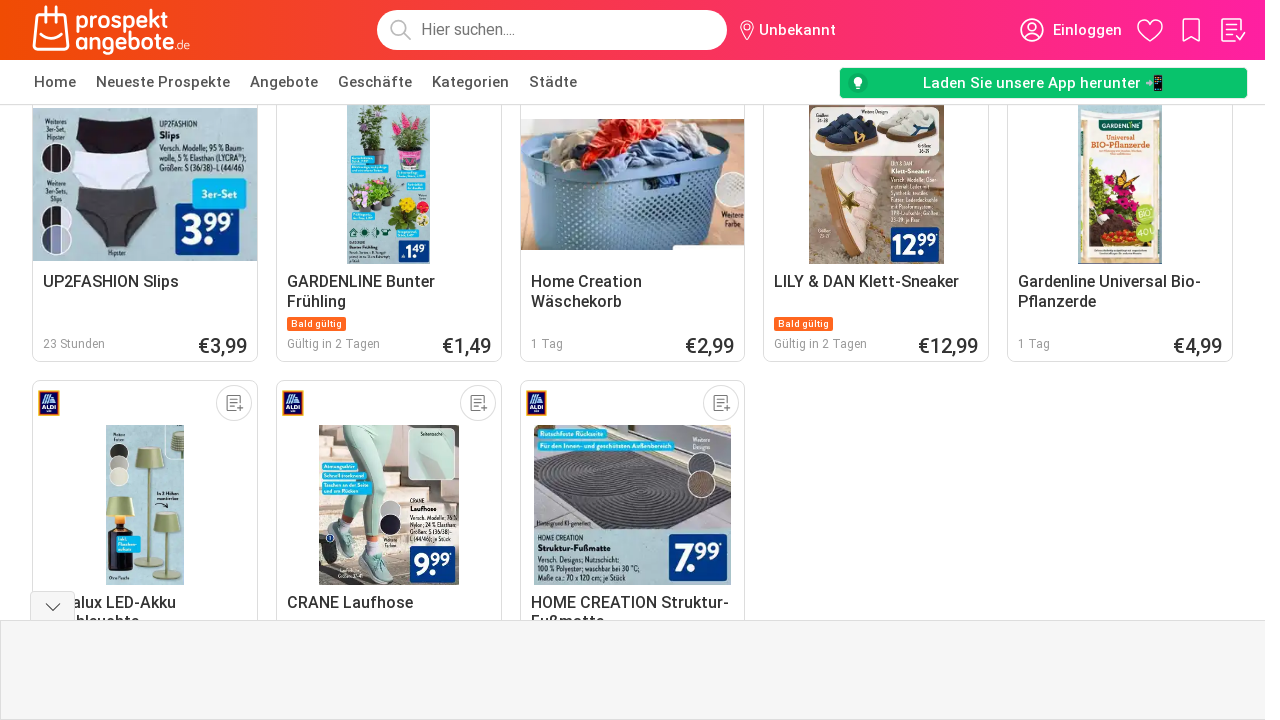

Waited 2 seconds for content to load after scroll 4
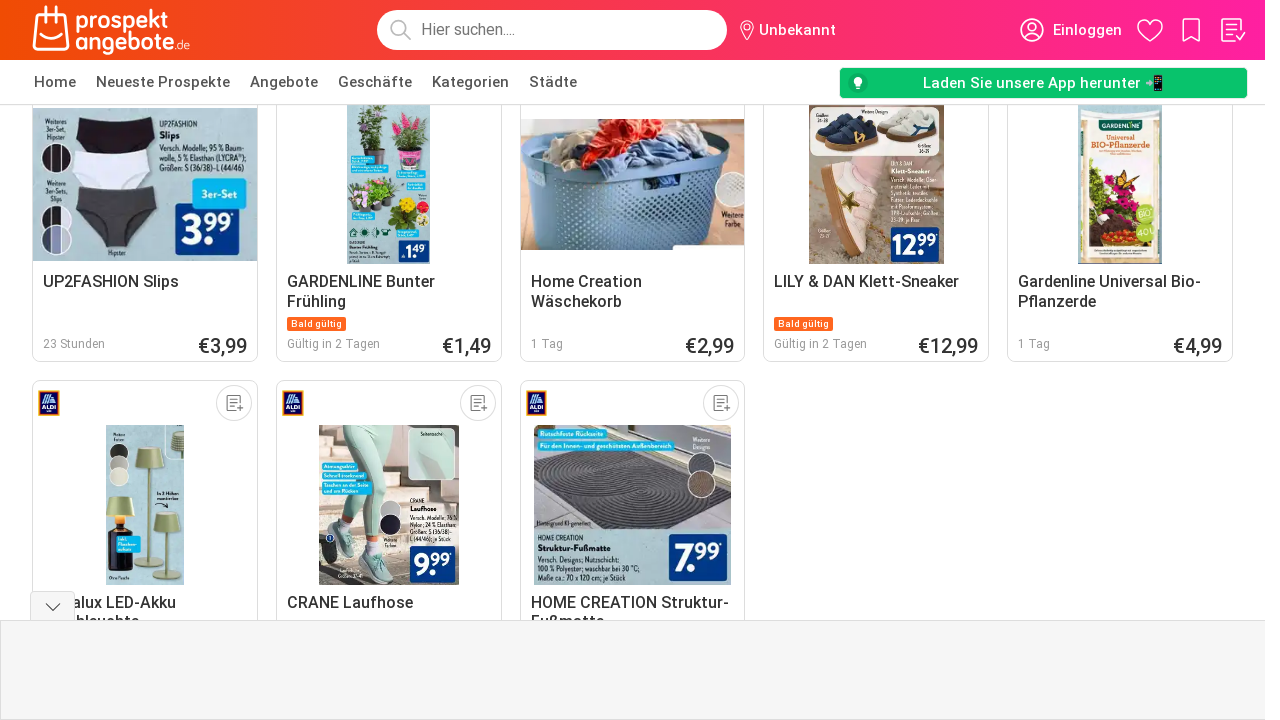

Scrolled down to load dynamic content (scroll 5 of 5)
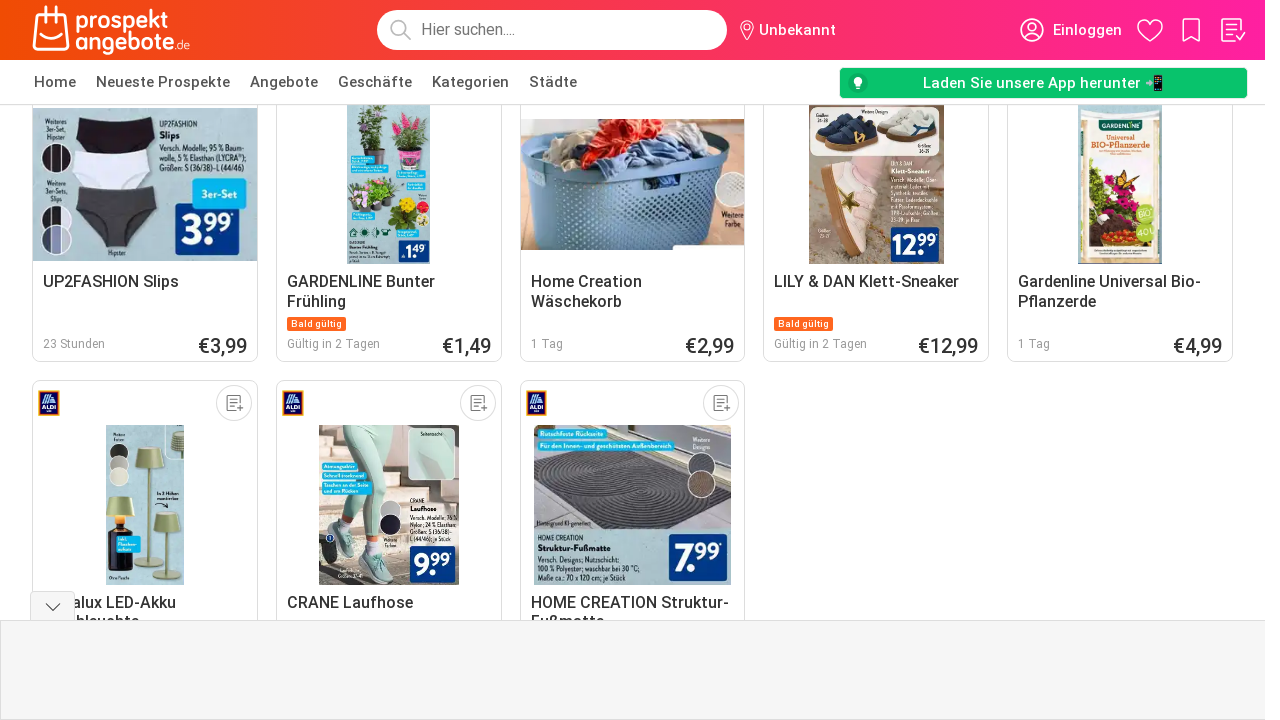

Waited 2 seconds for content to load after scroll 5
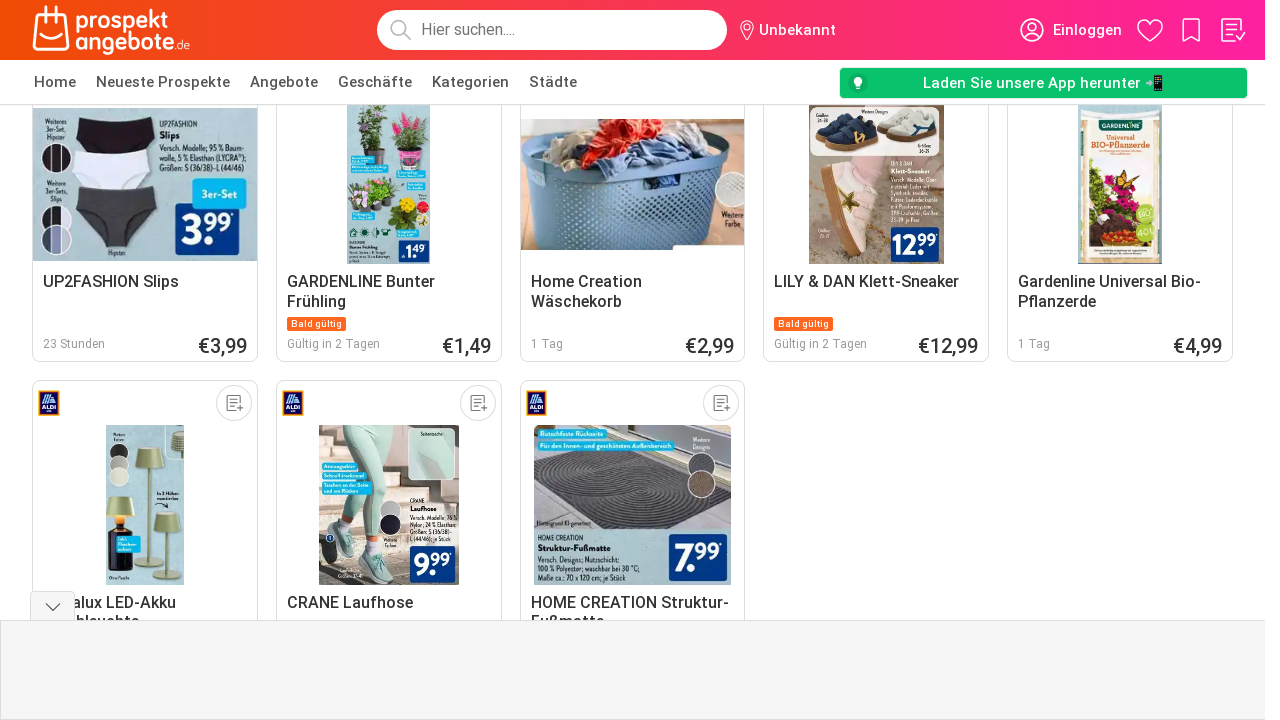

Product listings verified to be displayed
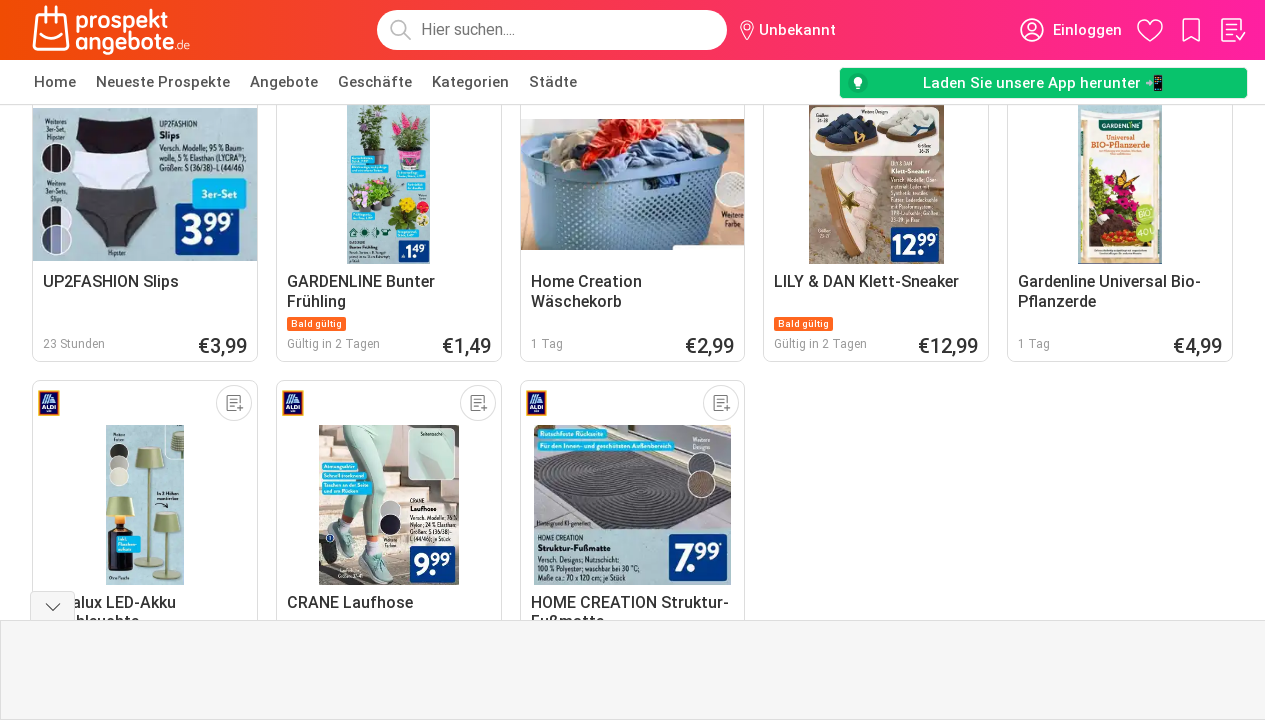

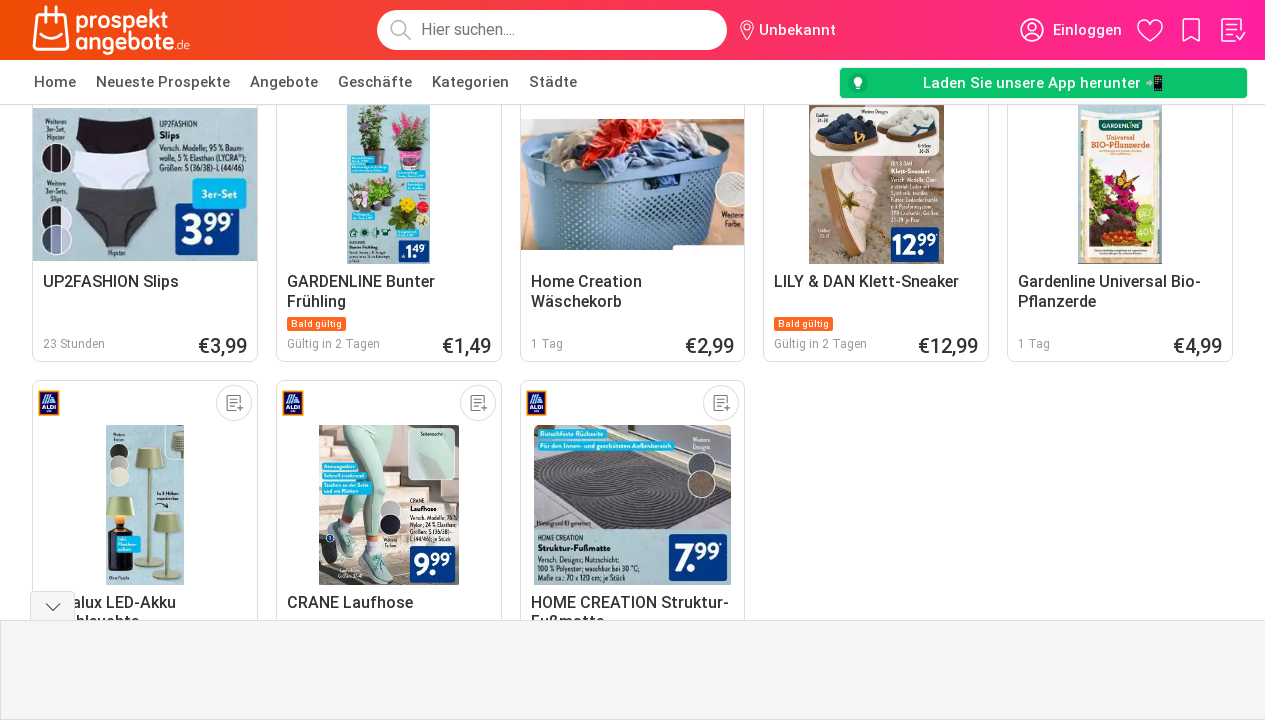